Tests login with a locked out user account to verify the locked out error message

Starting URL: https://www.saucedemo.com/

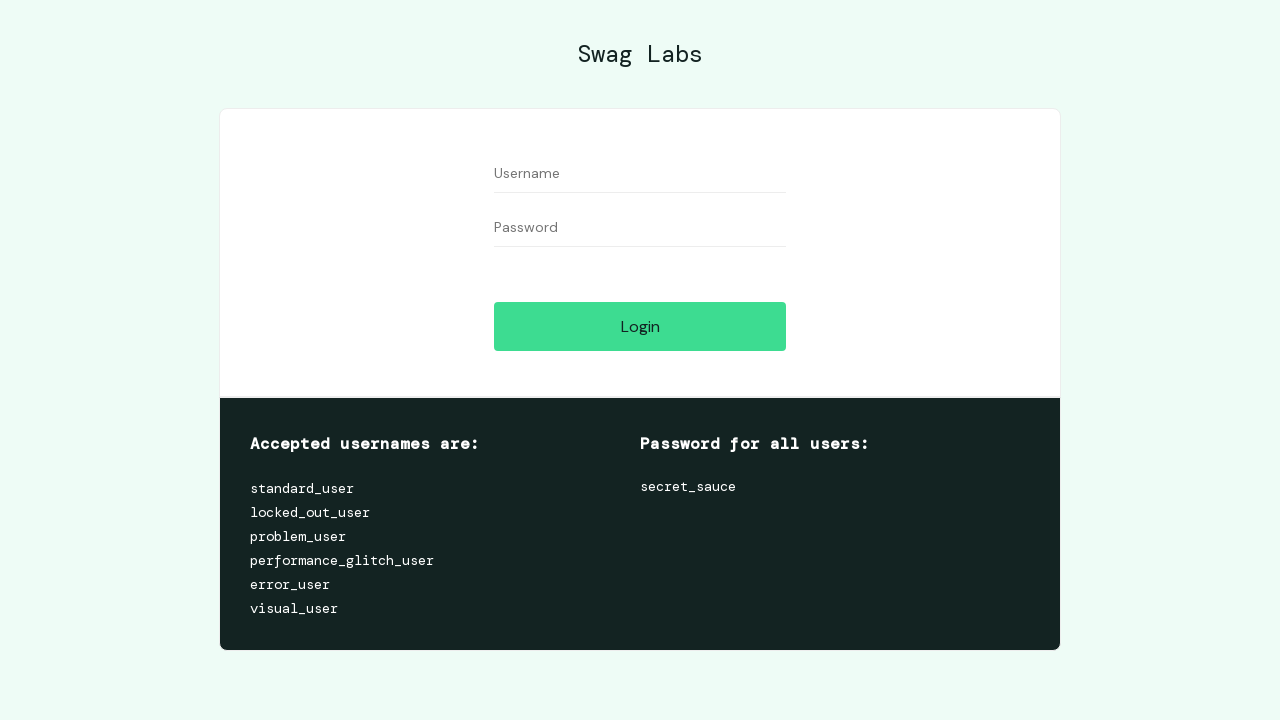

Reloaded the login page
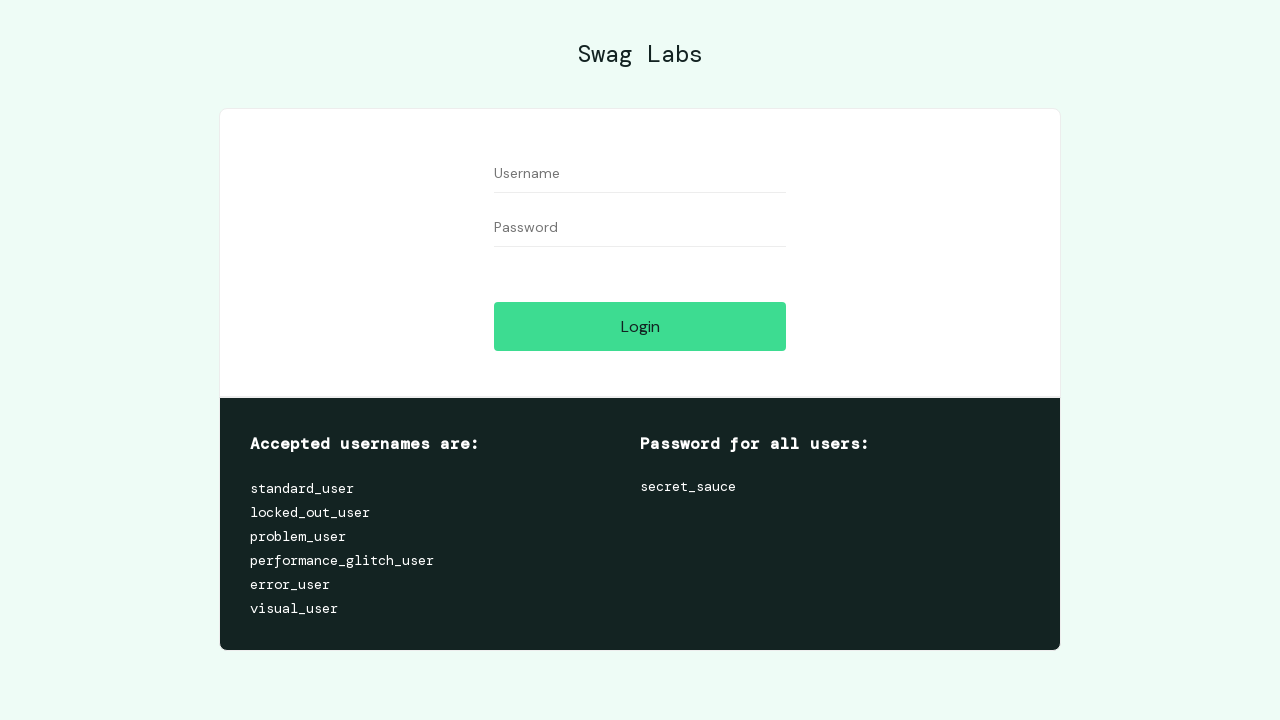

Entered locked_out_user in username field on #user-name
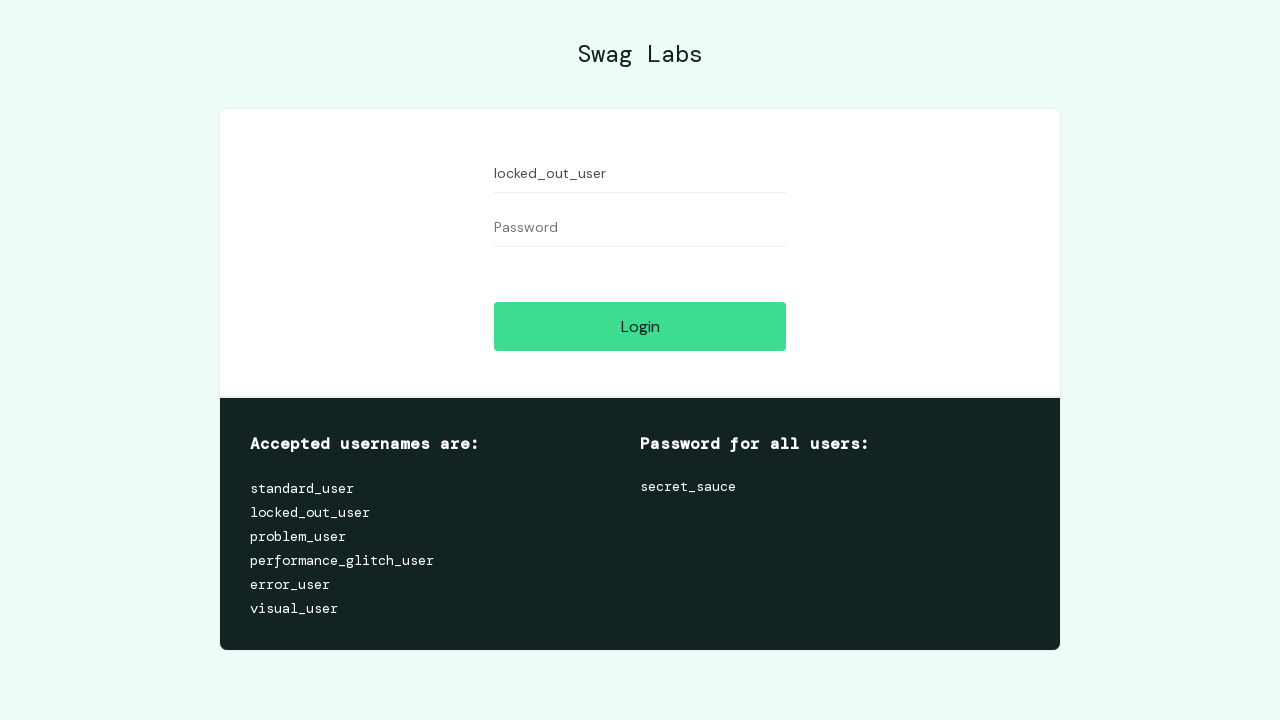

Entered password in password field on input[name='password']
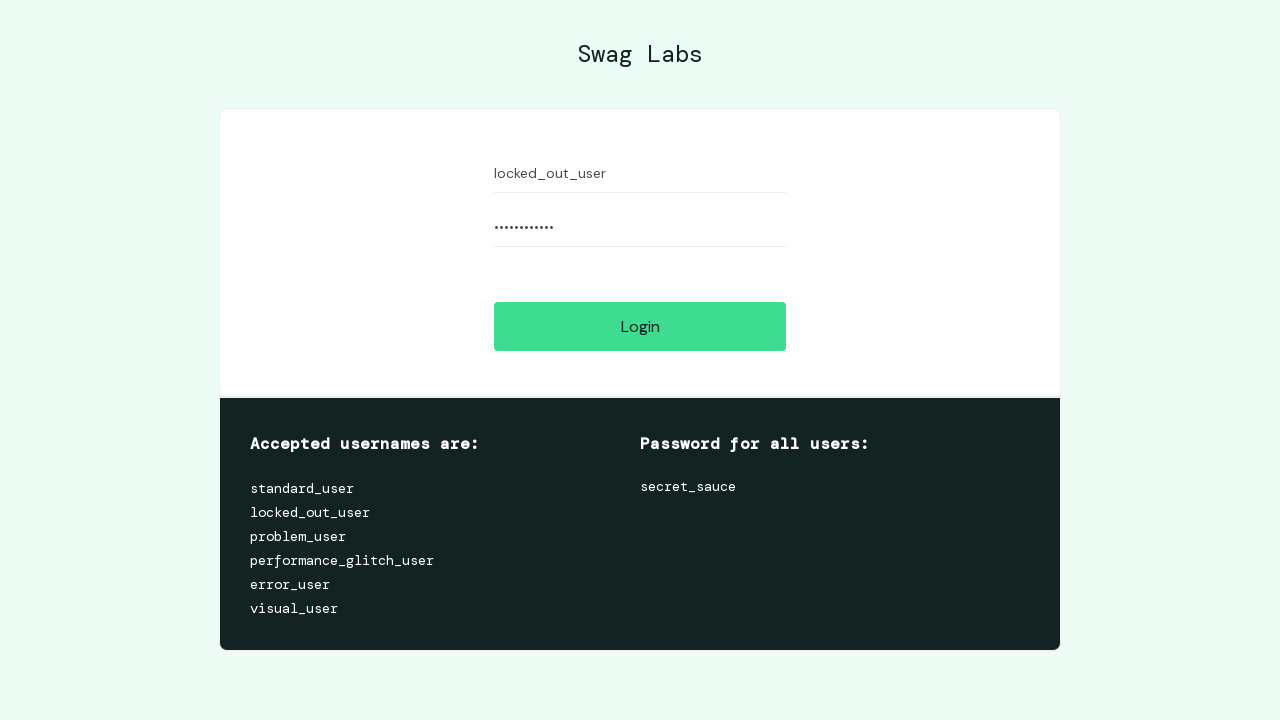

Clicked login button at (640, 326) on #login-button
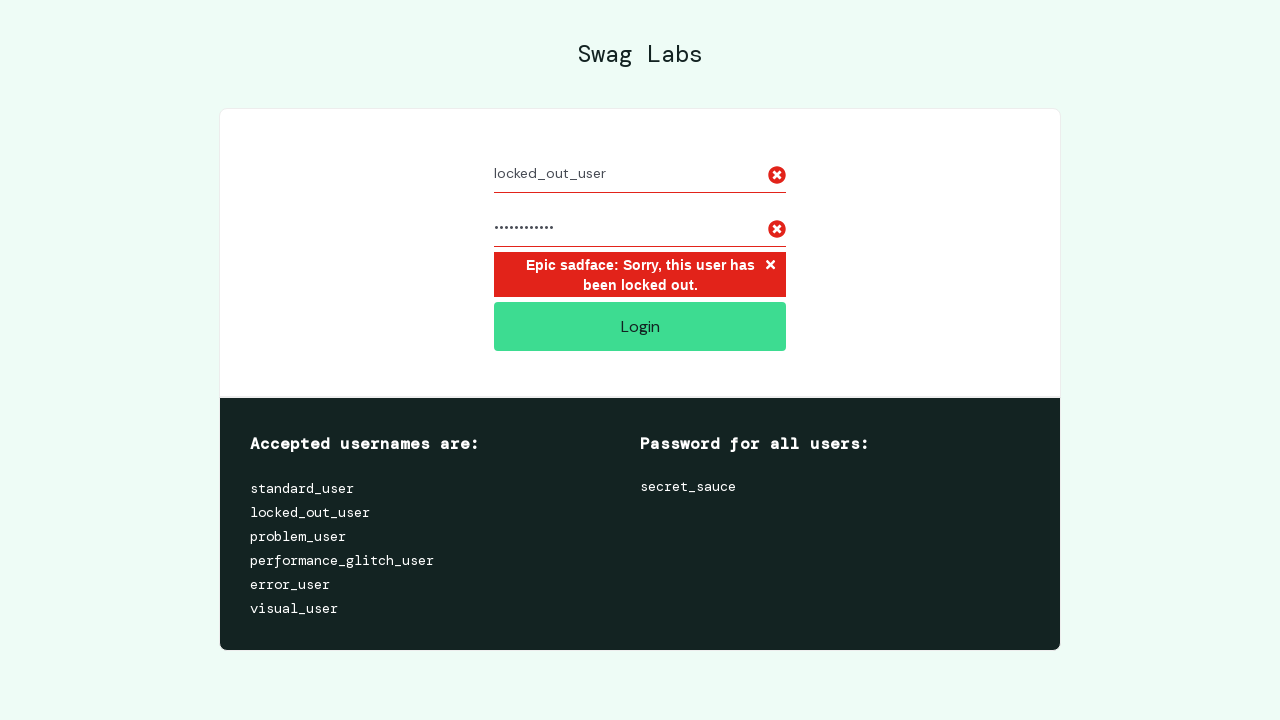

Waited for error message element to appear
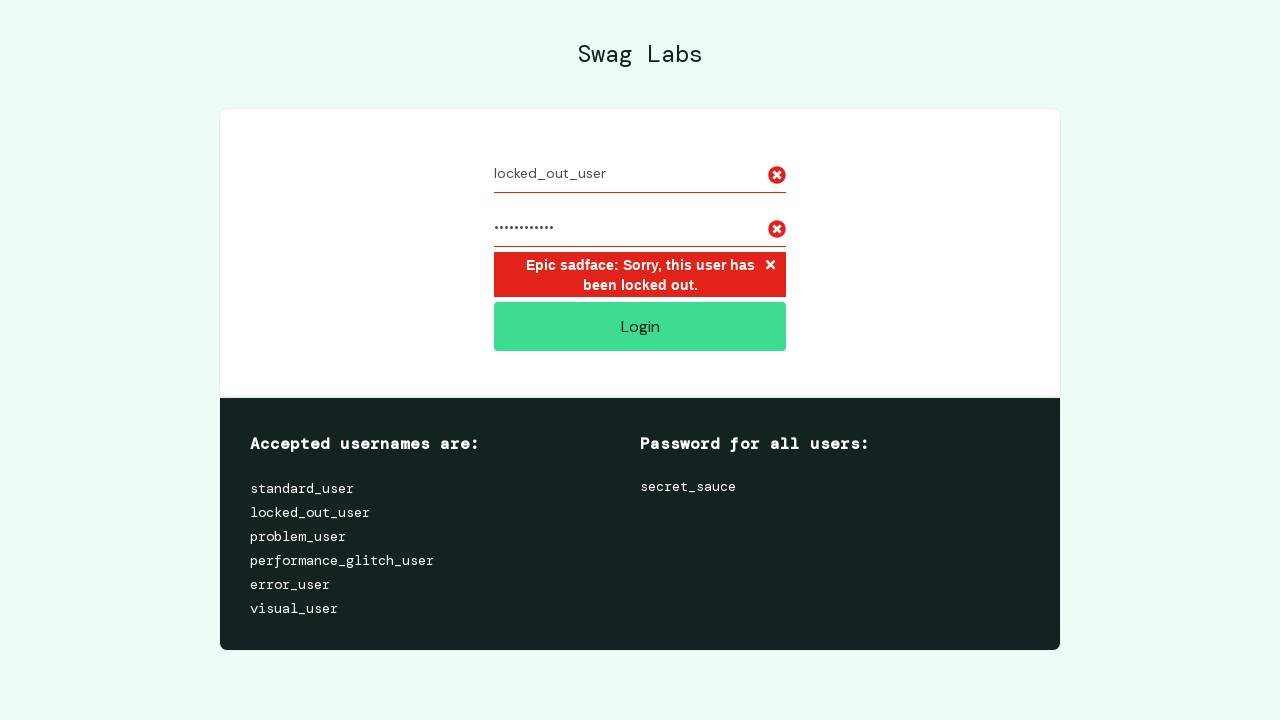

Verified locked out error message displayed: 'Epic sadface: Sorry, this user has been locked out.'
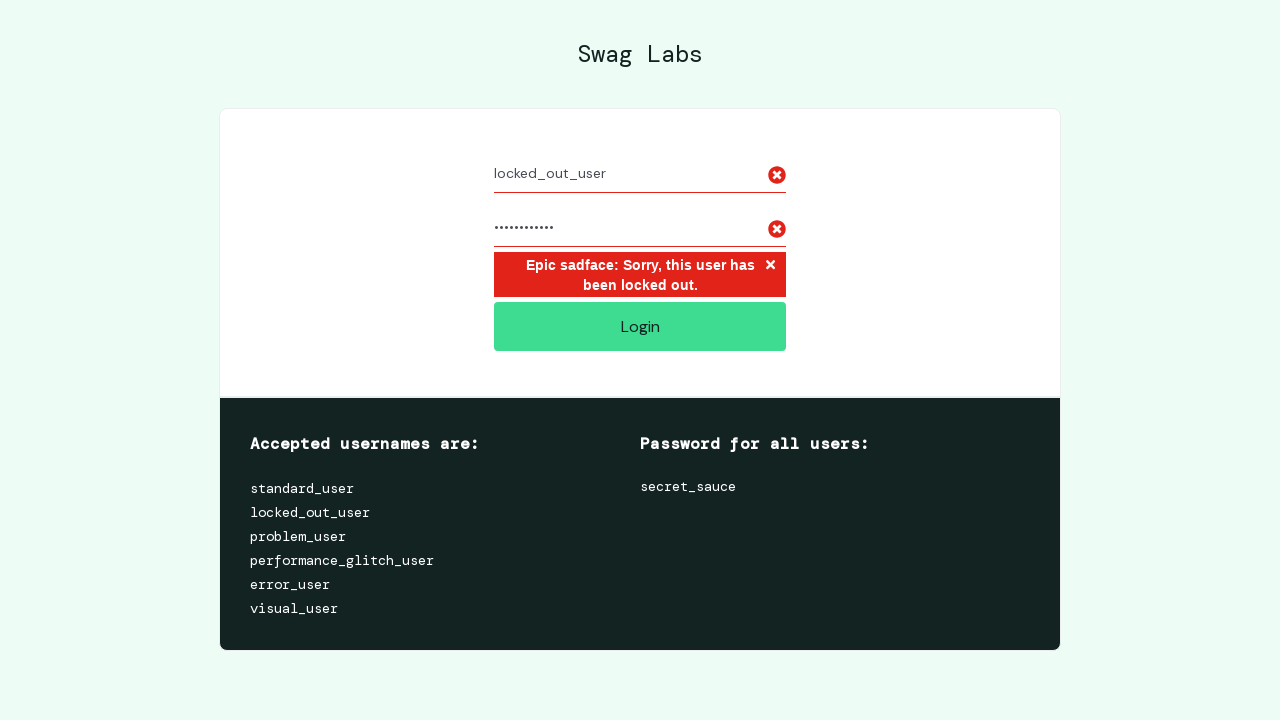

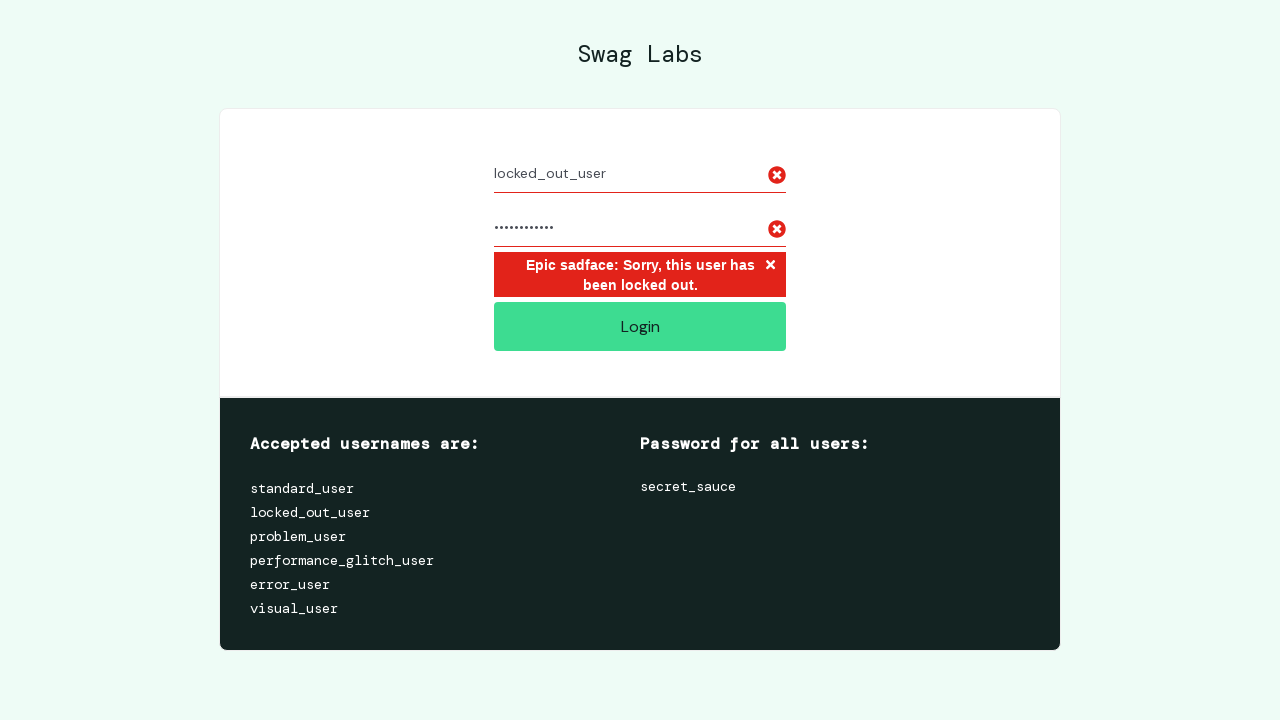